Tests XPath sibling and parent traversal by locating buttons in the header using following-sibling and parent axis navigation, then verifying their text content is accessible.

Starting URL: https://rahulshettyacademy.com/AutomationPractice/

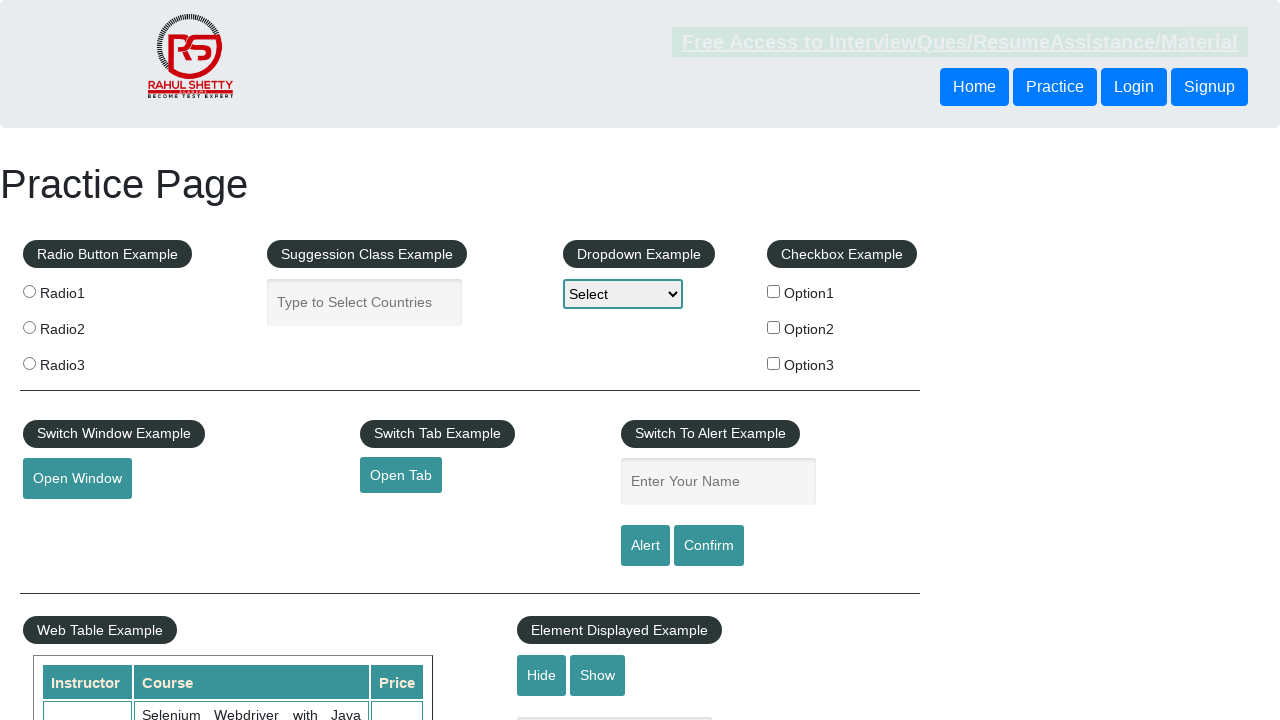

Waited for first header button to be present
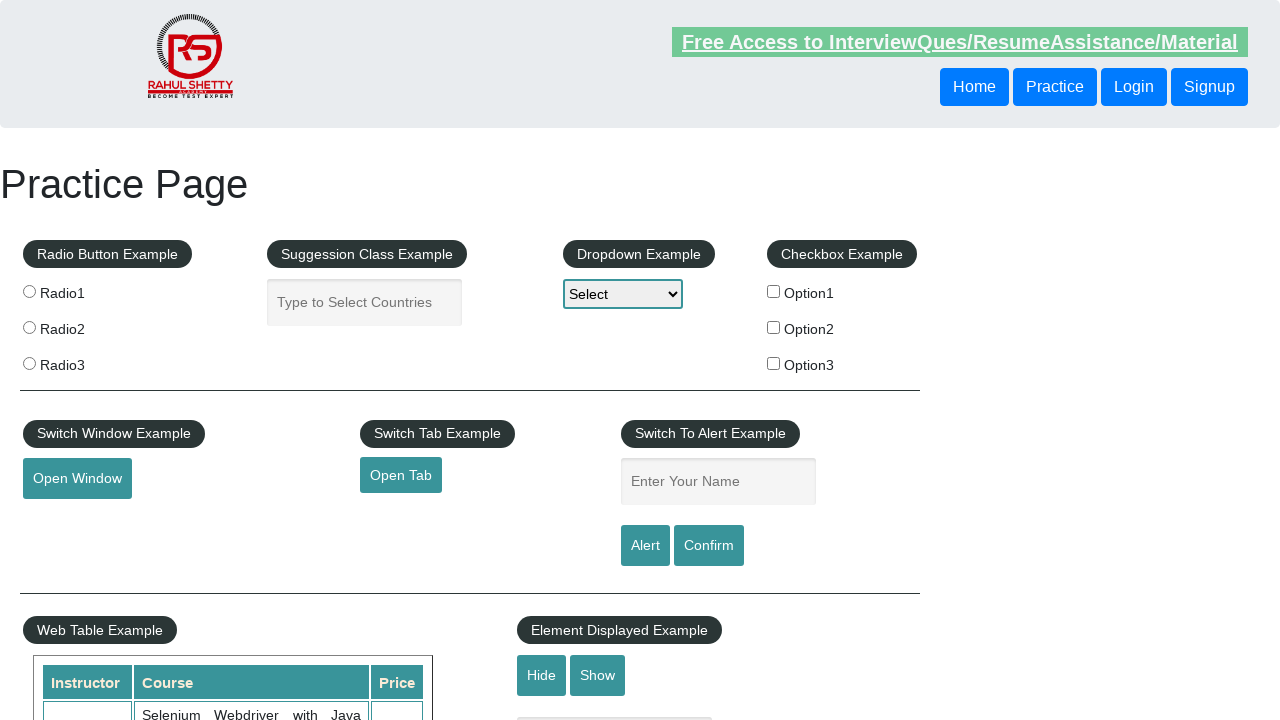

Located sibling button using following-sibling XPath axis
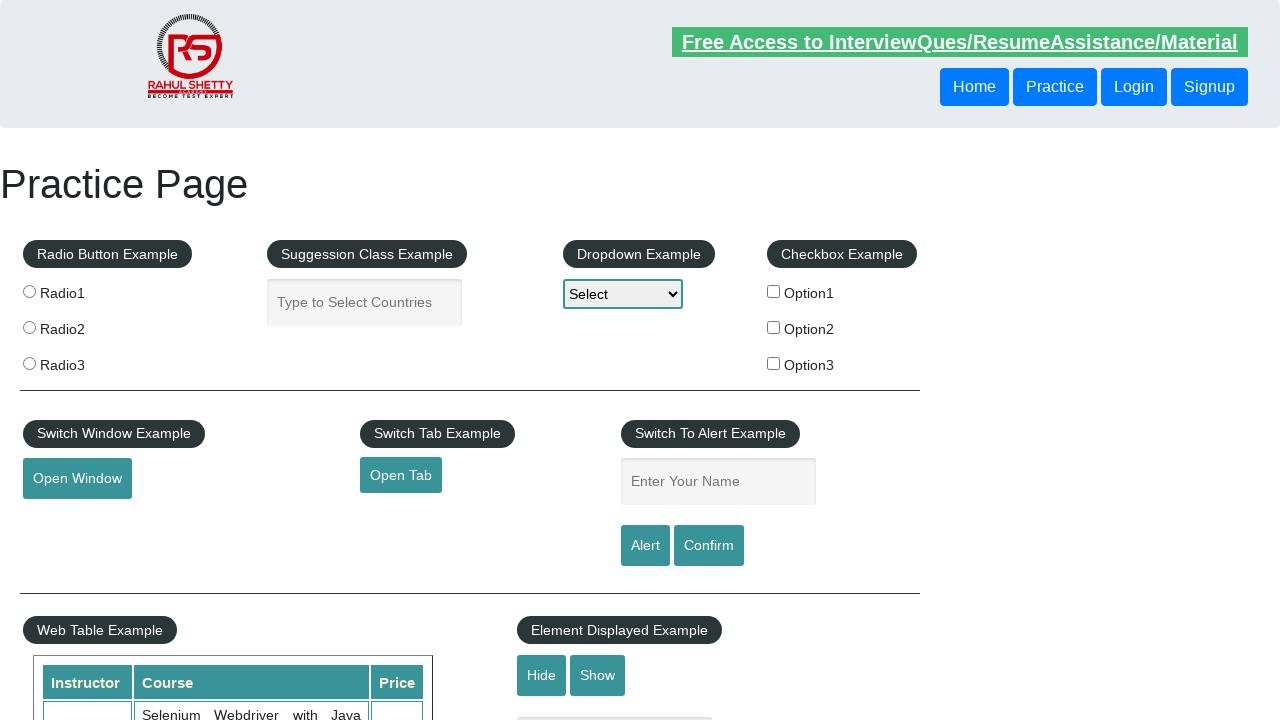

Verified sibling button is visible
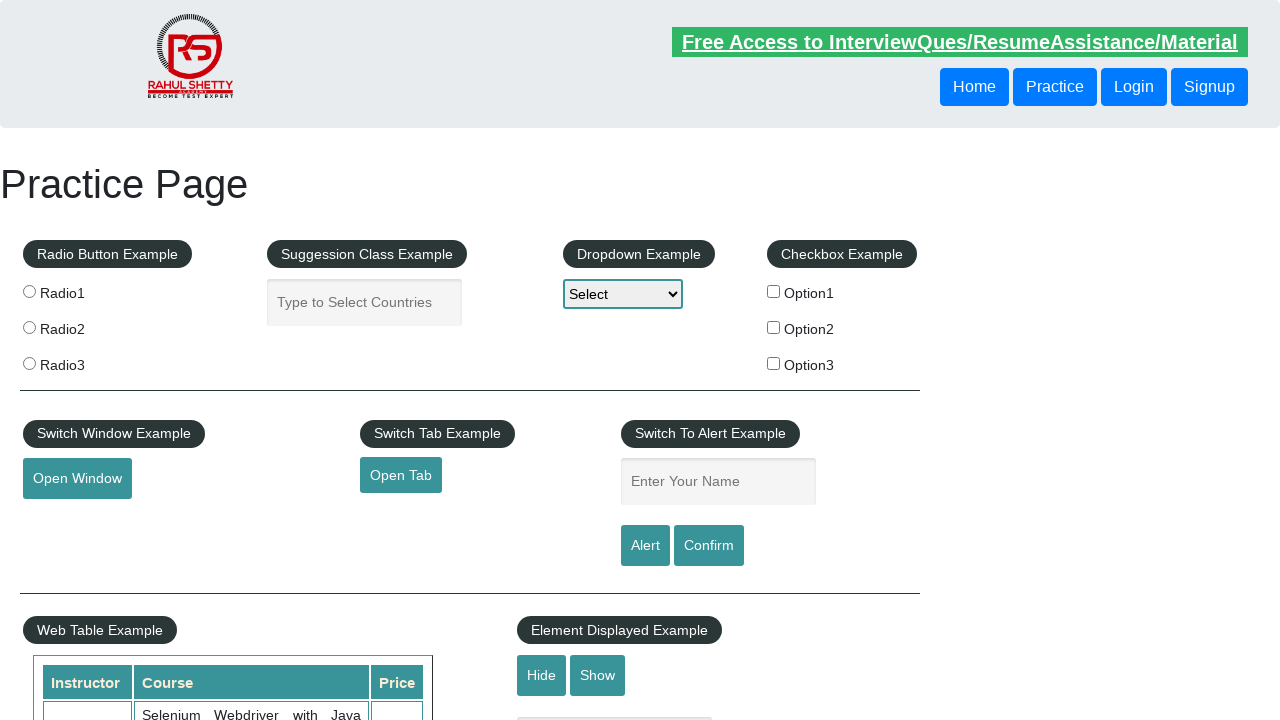

Located button using parent axis XPath traversal
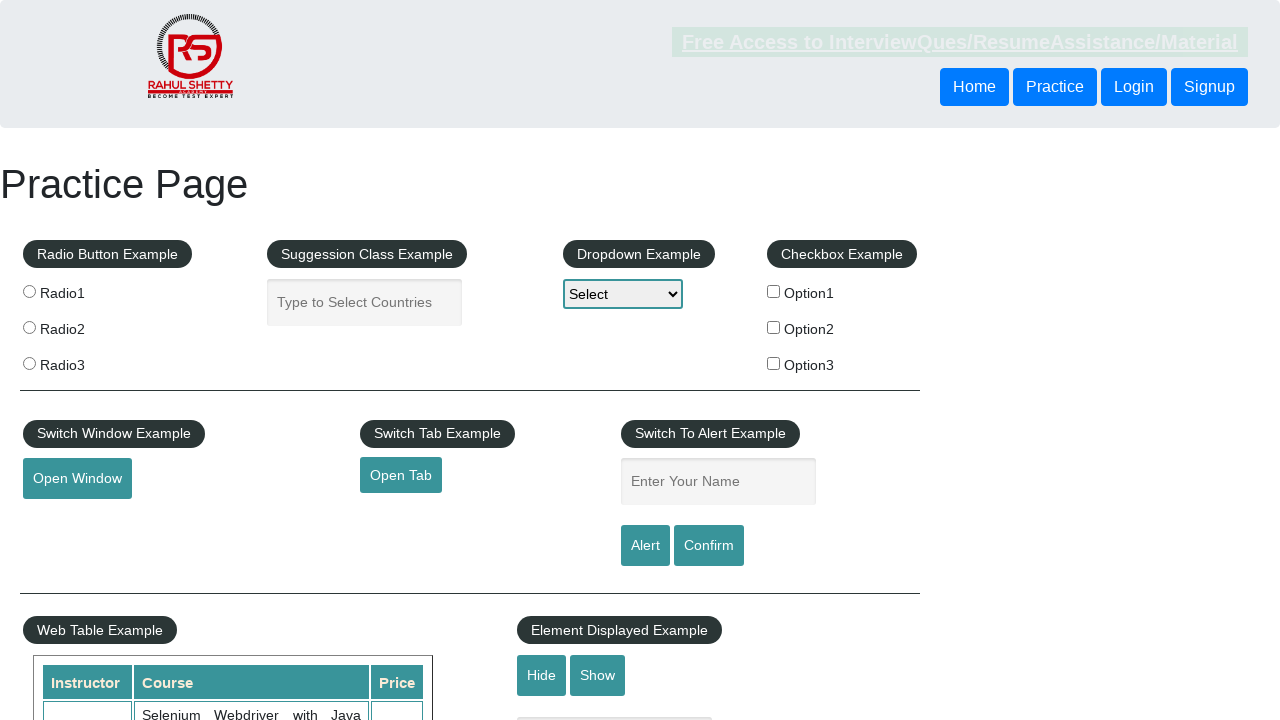

Verified parent traversal button is visible
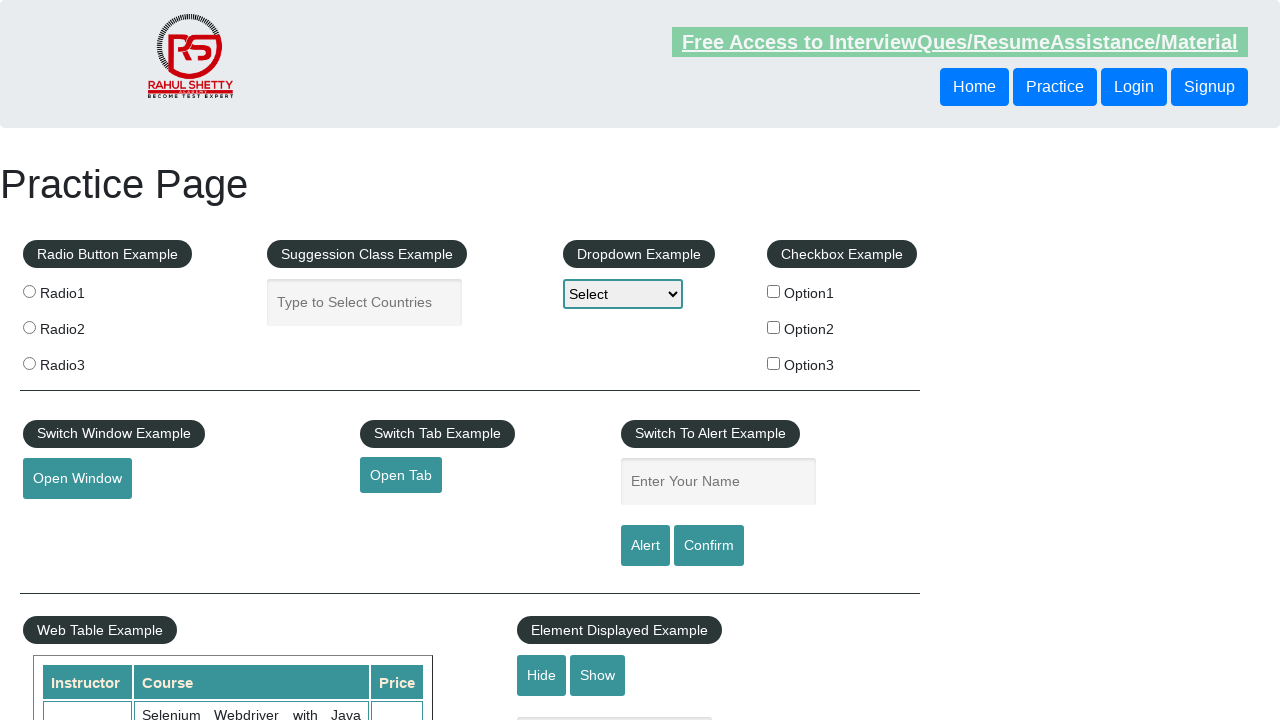

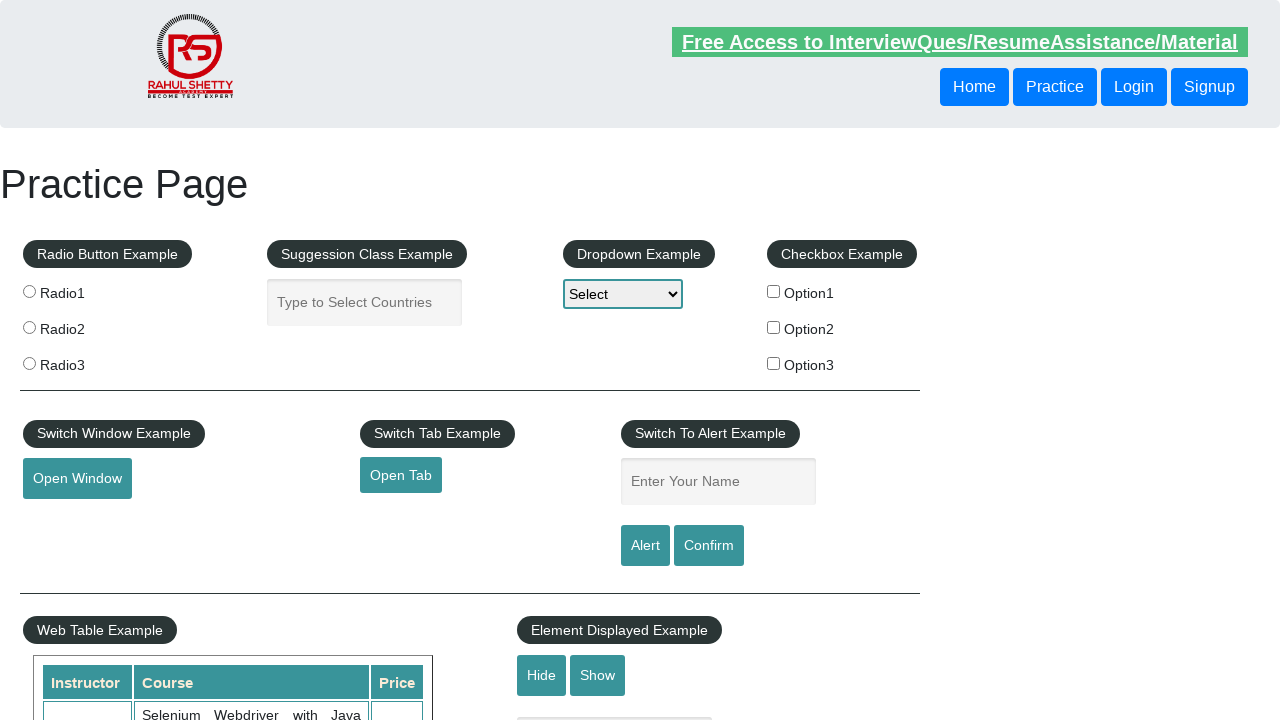